Verifies that the login page title displays "Login"

Starting URL: https://opensource-demo.orangehrmlive.com/web/index.php/auth/login

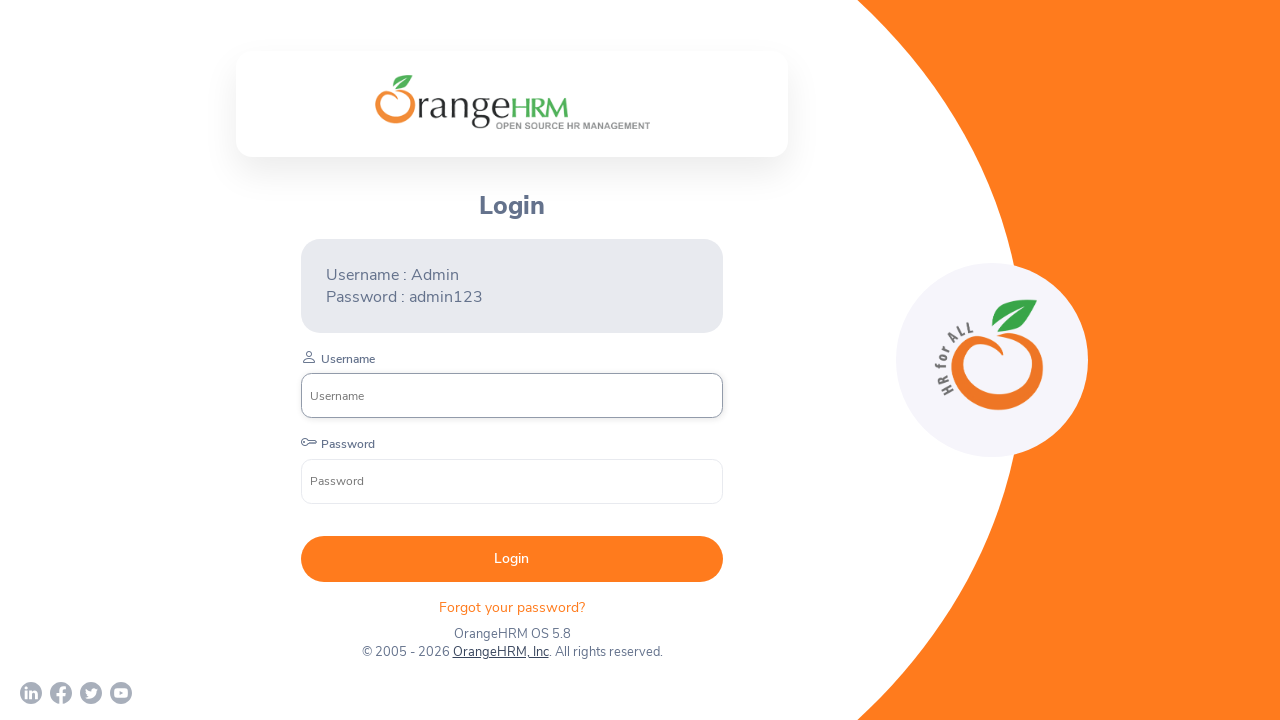

Navigated to OrangeHRM login page
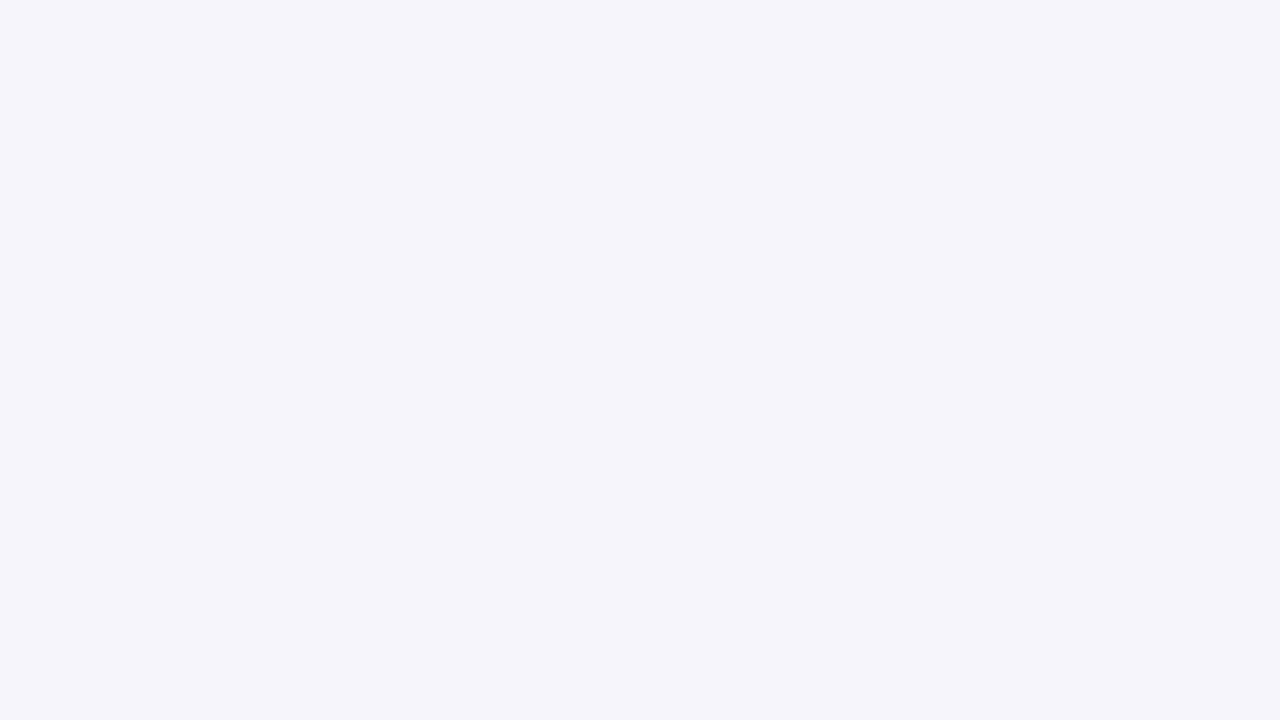

Located page title element
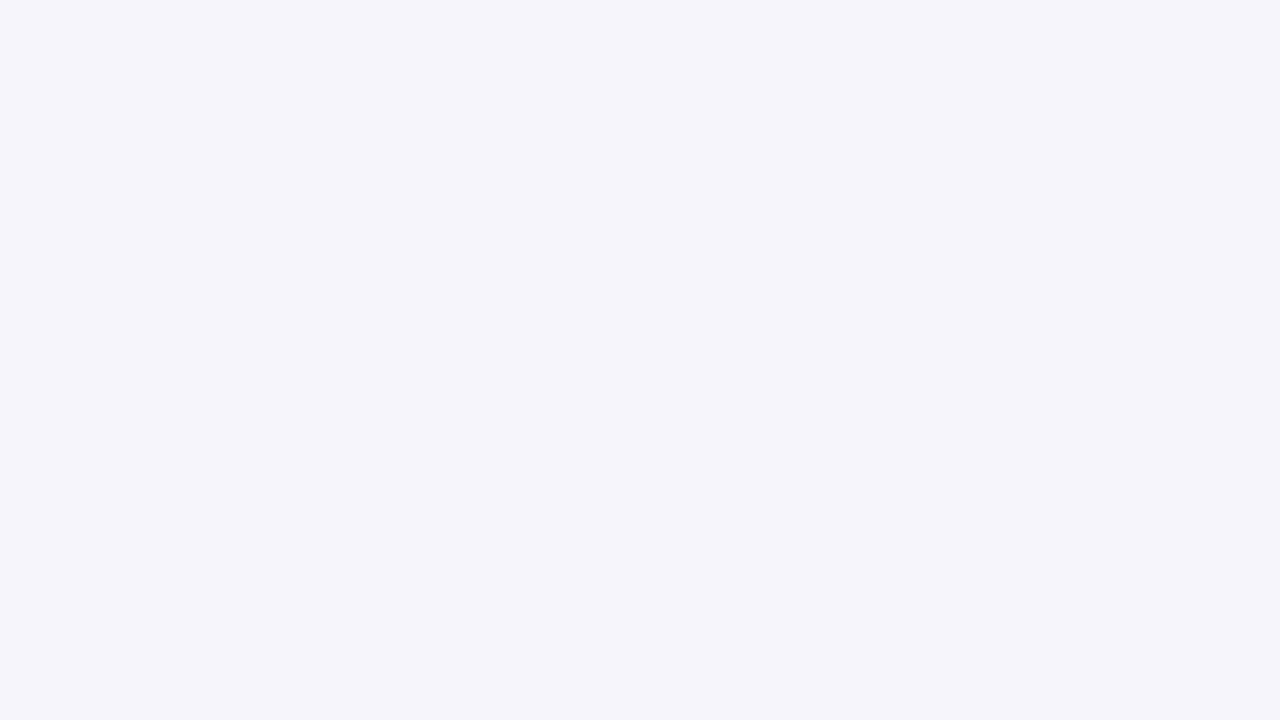

Verified page title displays 'Login'
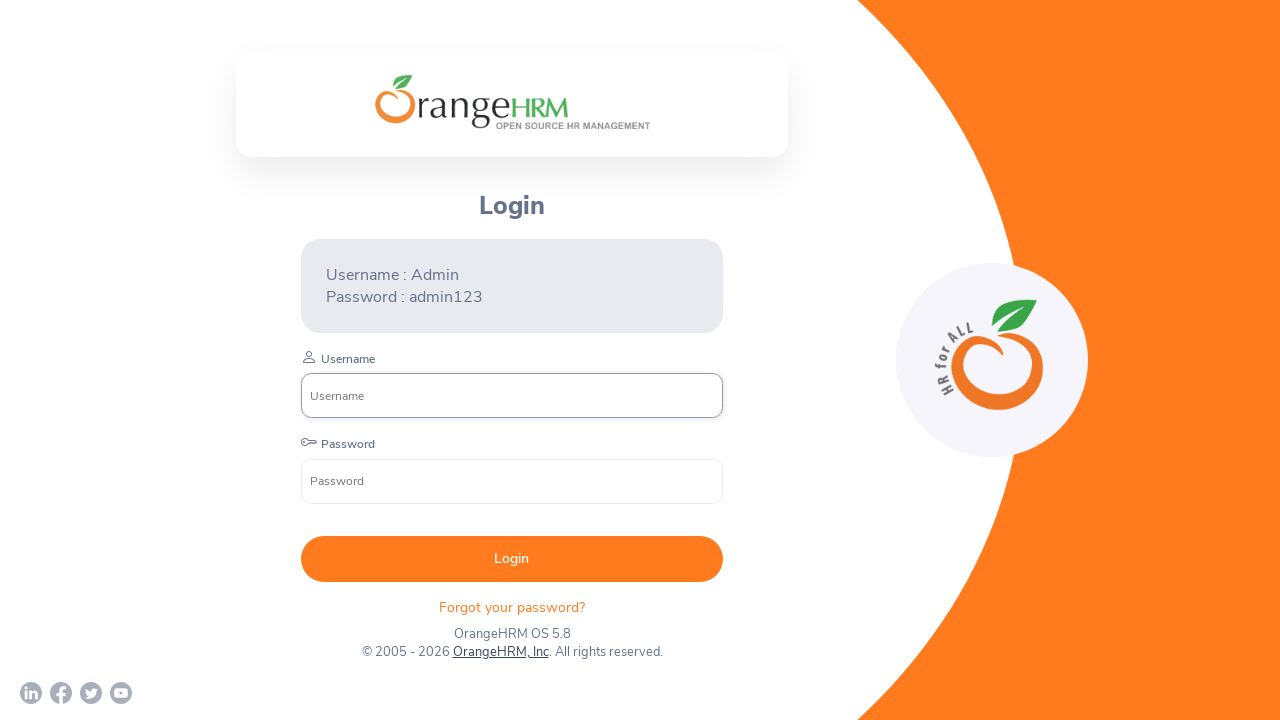

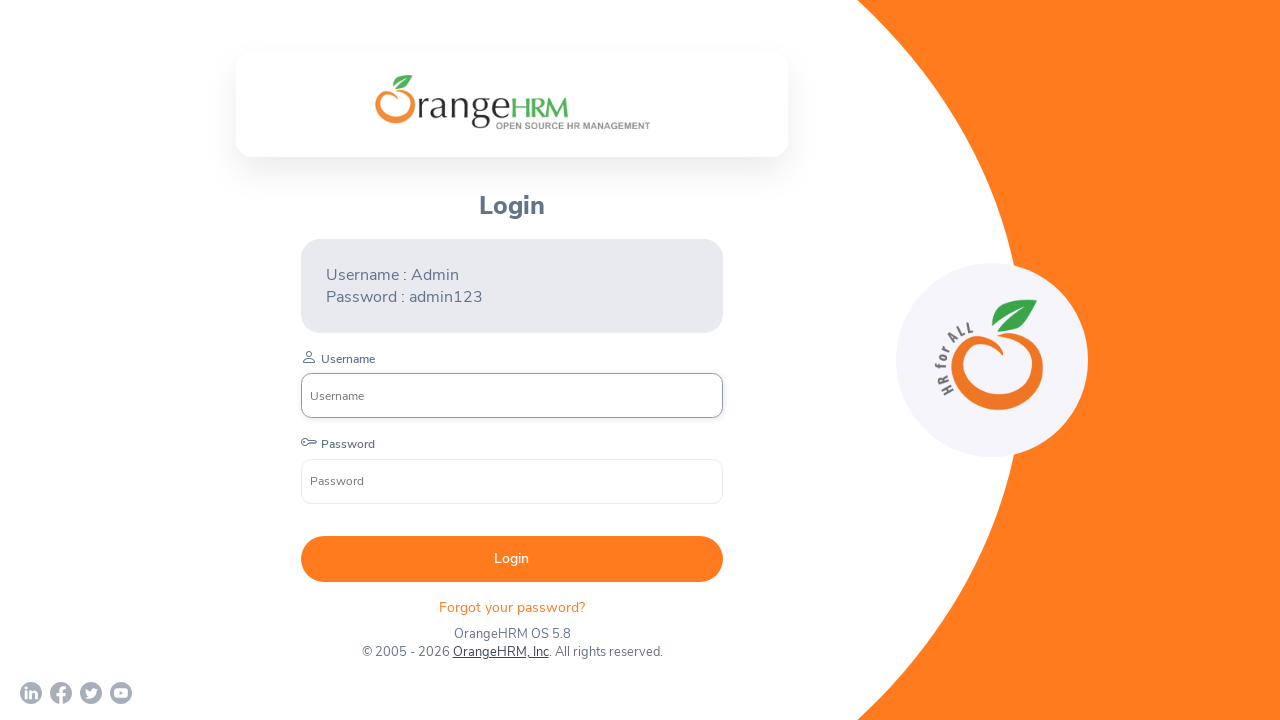